Tests datepicker functionality by clicking on the datepicker input field to open the date selection calendar and verifying the calendar table appears

Starting URL: https://demo.automationtesting.in/Datepicker.html

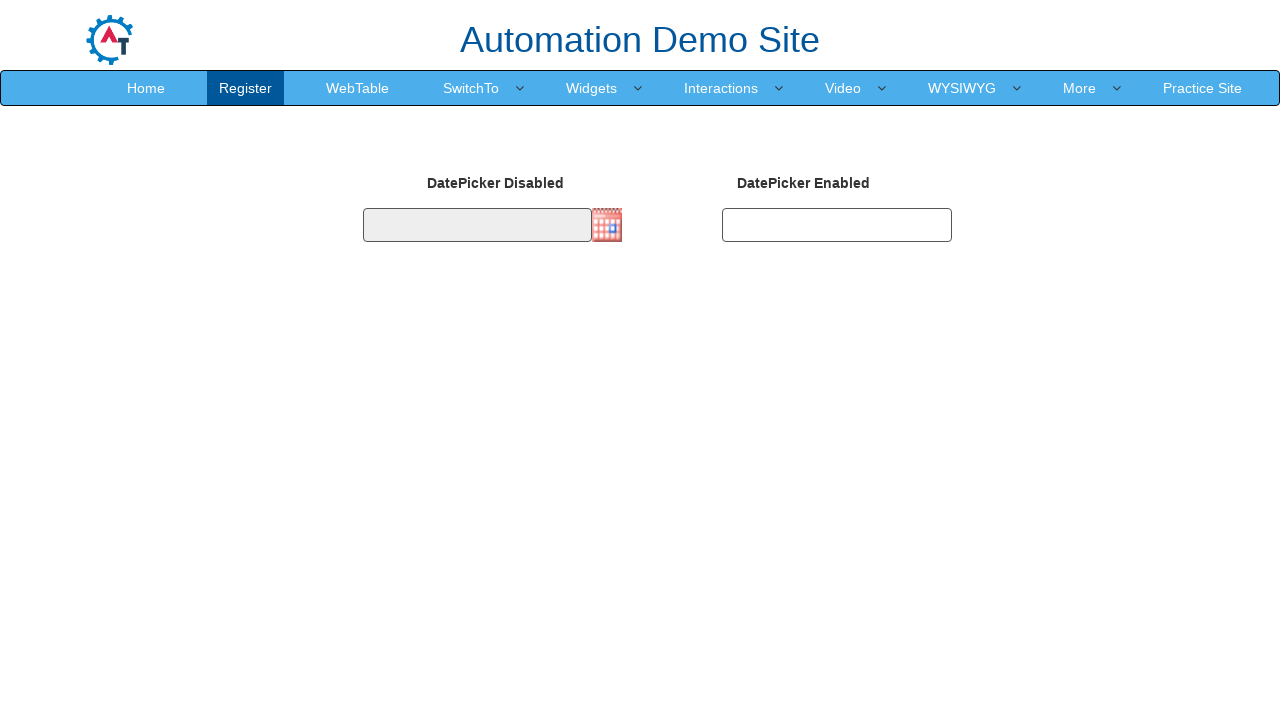

Clicked datepicker input field to open calendar at (477, 225) on input#datepicker1
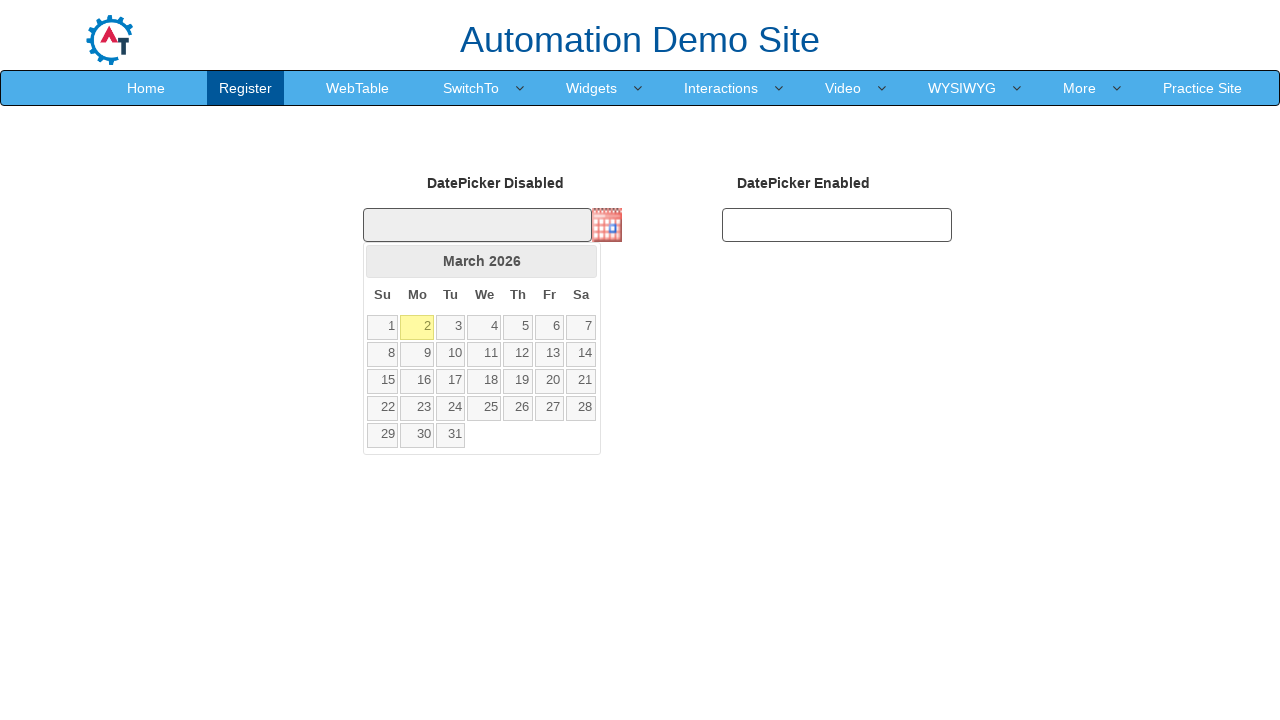

Calendar table with date cells loaded successfully
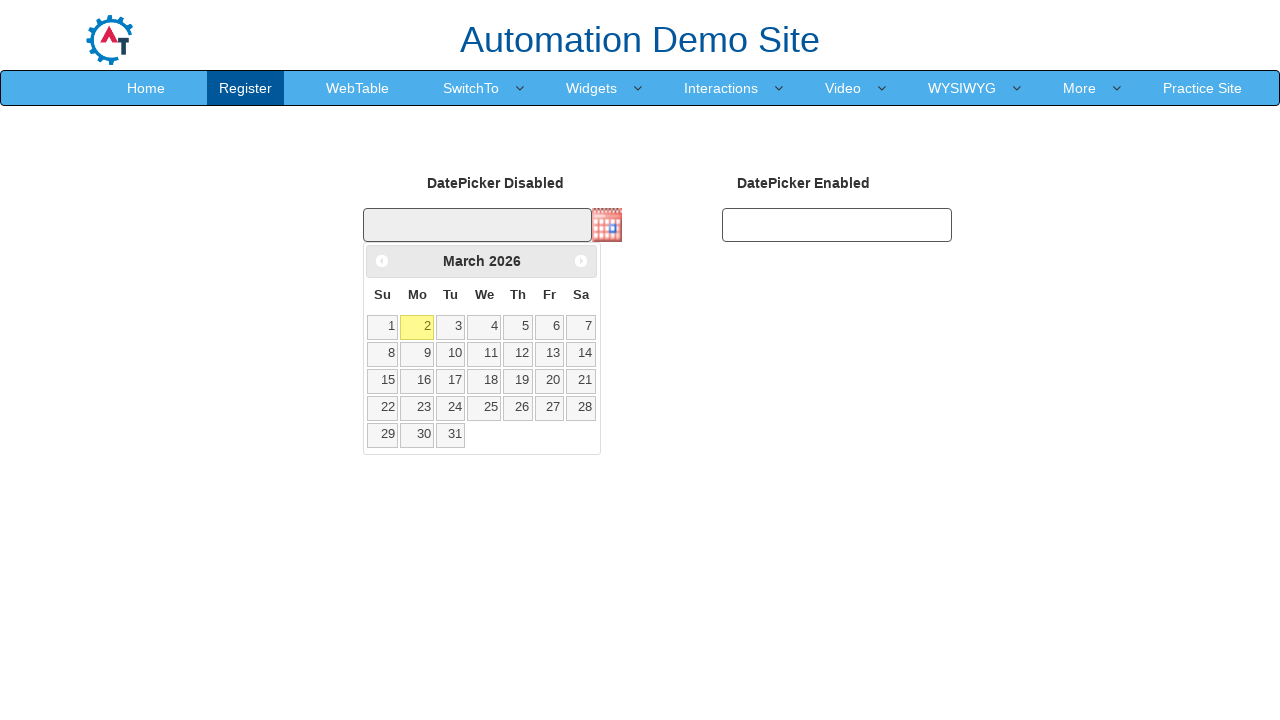

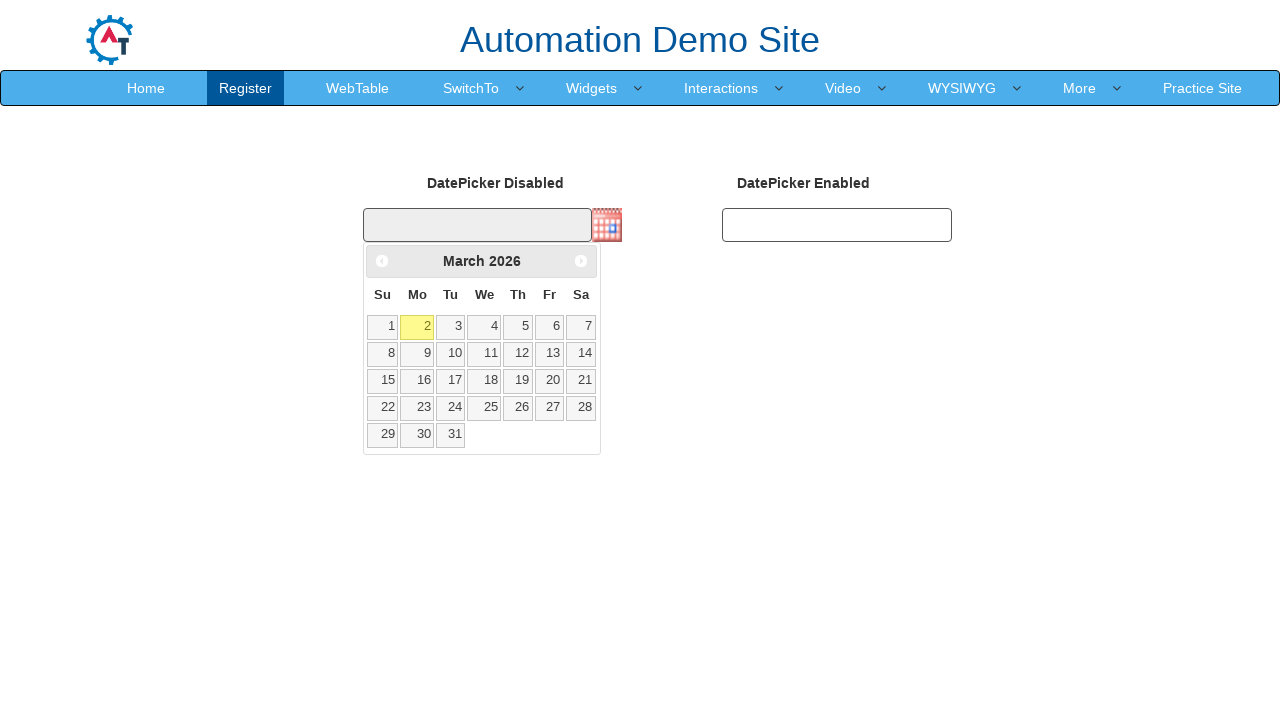